Tests mouse hover functionality by hovering over a "Point Me" button and then moving to a "Mobiles" link element.

Starting URL: https://testautomationpractice.blogspot.com/

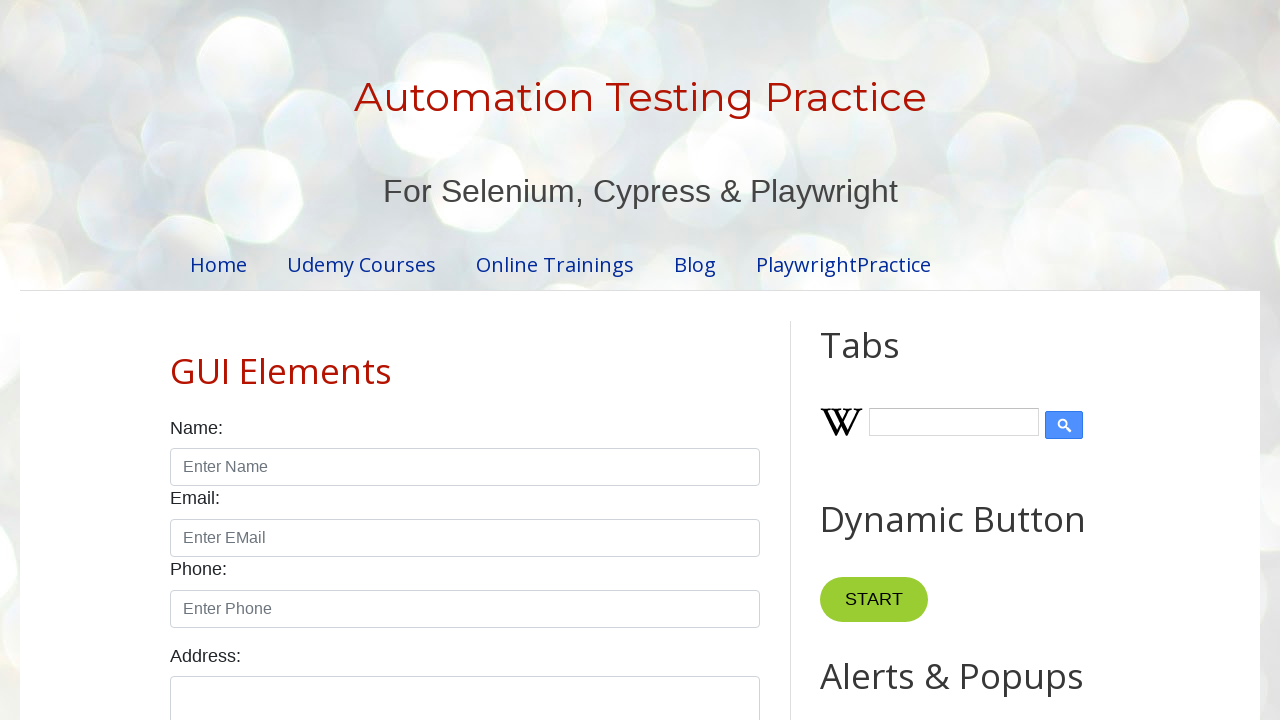

Located the 'Point Me' button element
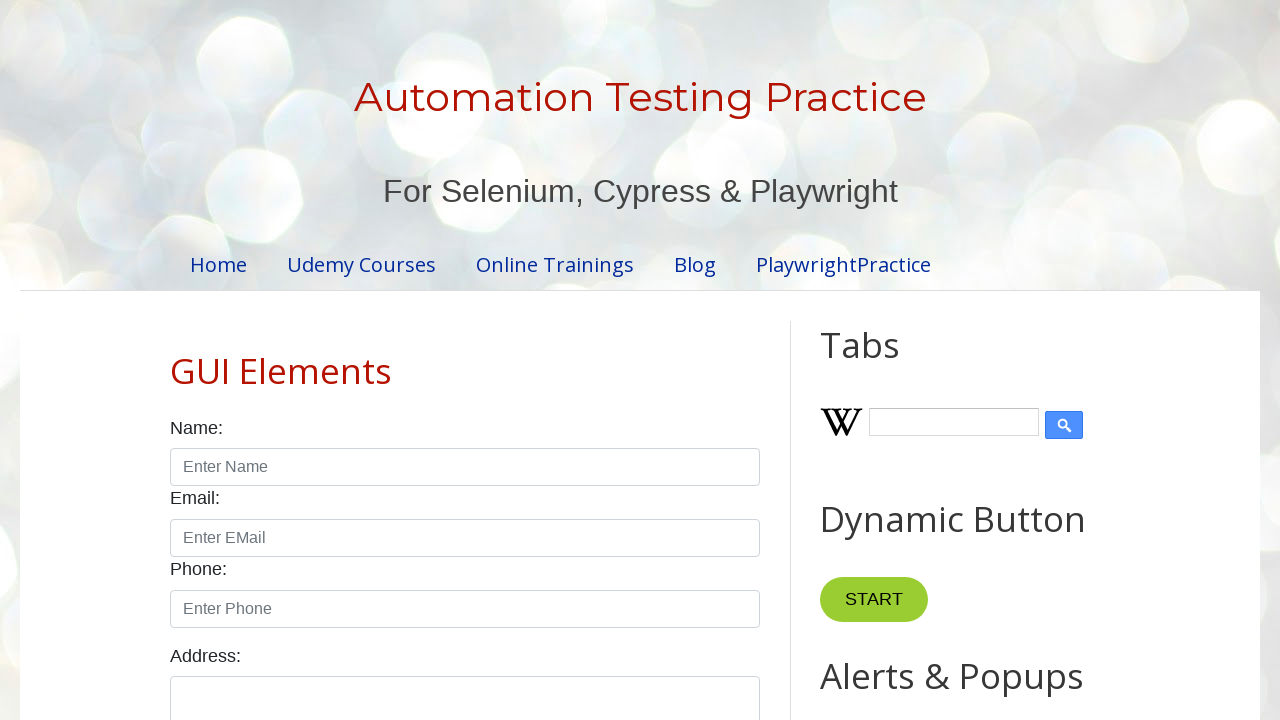

Located the 'Mobiles' link element
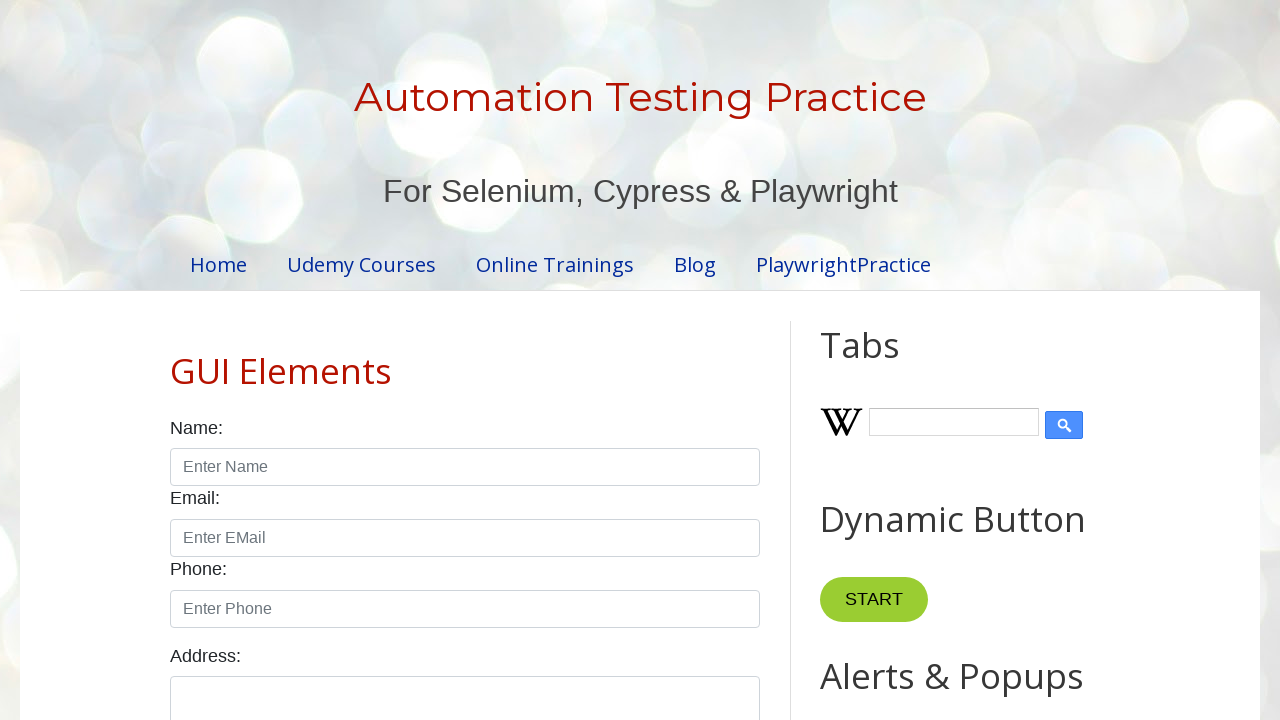

Hovered mouse over the 'Point Me' button at (868, 360) on xpath=//button[normalize-space()='Point Me']
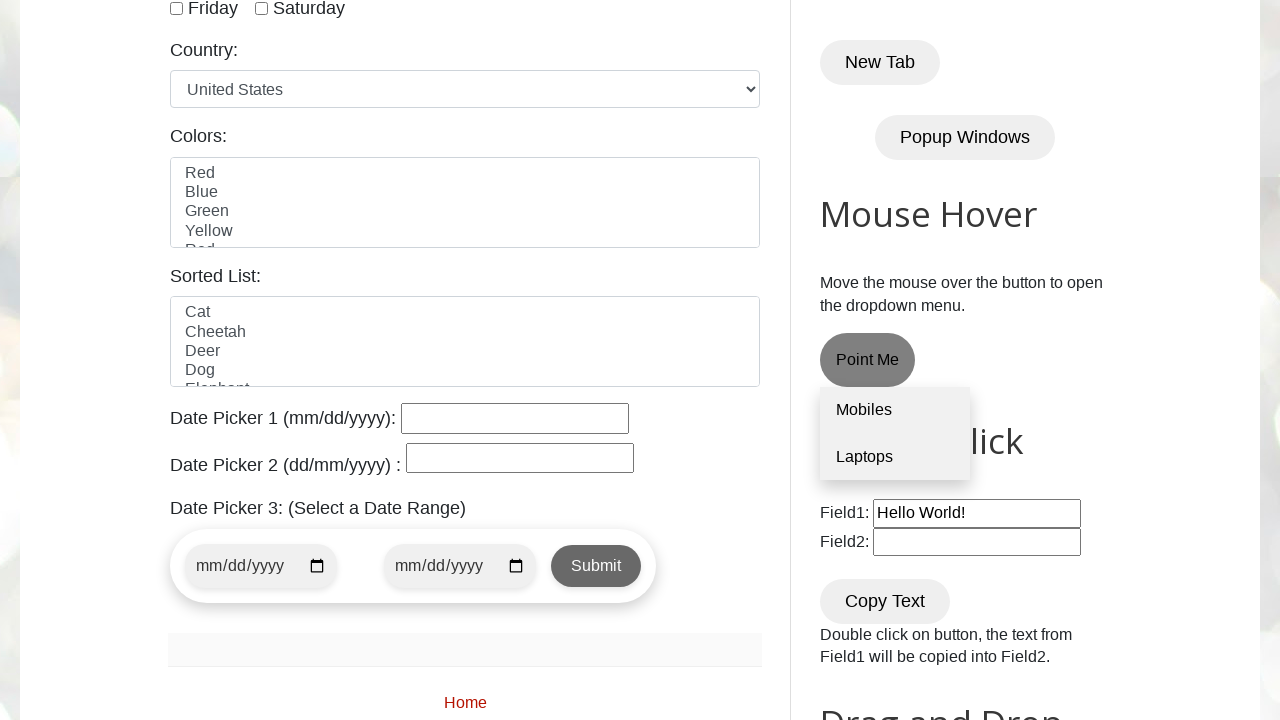

Hovered mouse over the 'Mobiles' link element at (895, 411) on xpath=//a[normalize-space()='Mobiles']
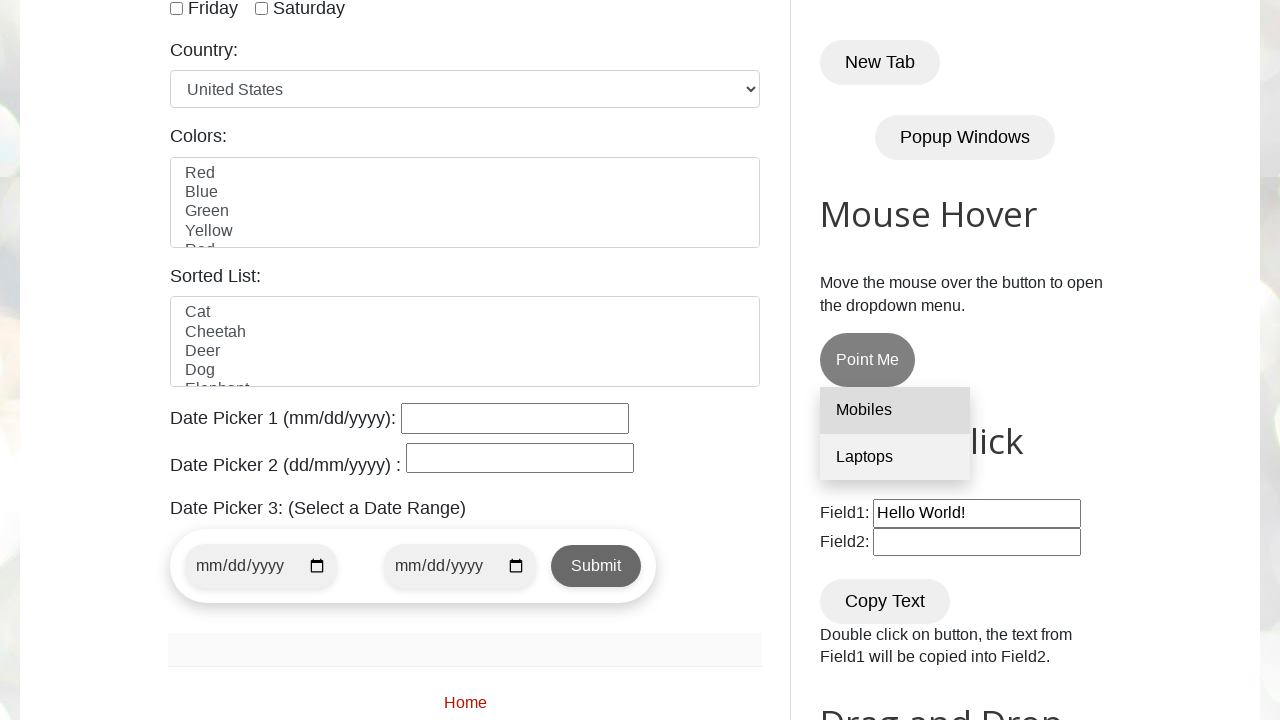

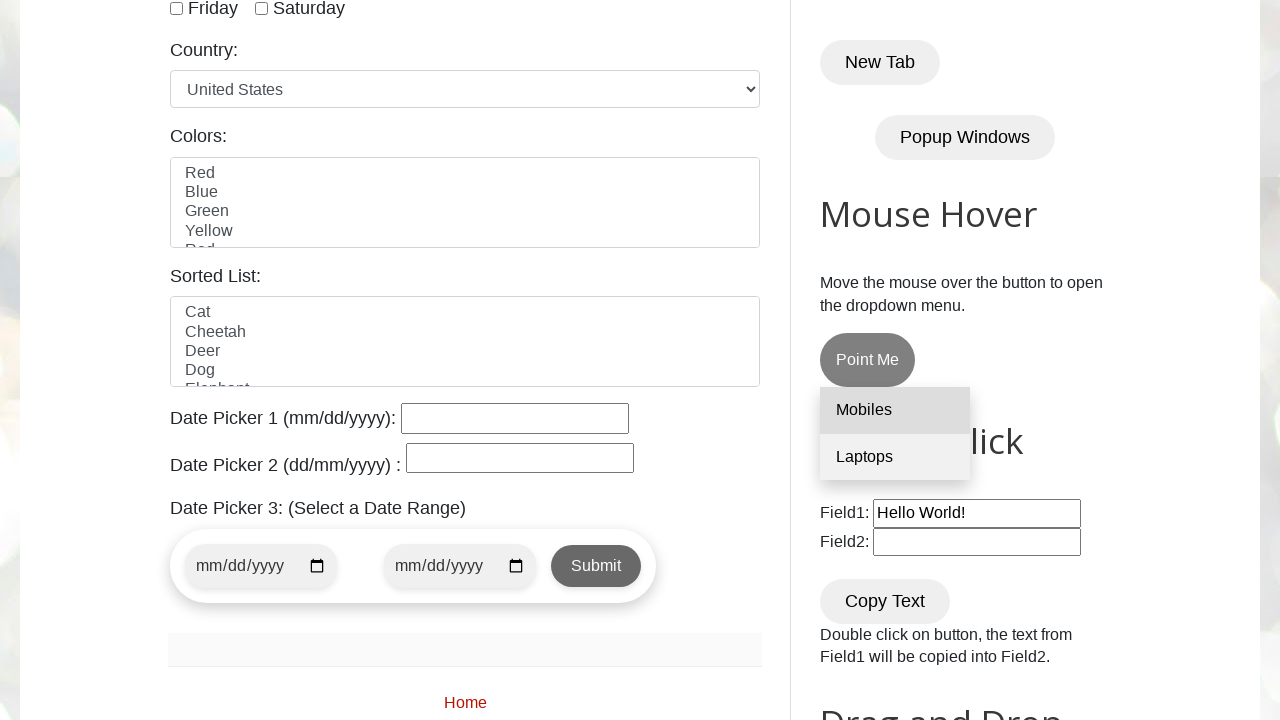